Tests sending a tab key press without targeting a specific element first, using keyboard action, and verifies that the result text displays "You entered: TAB"

Starting URL: http://the-internet.herokuapp.com/key_presses

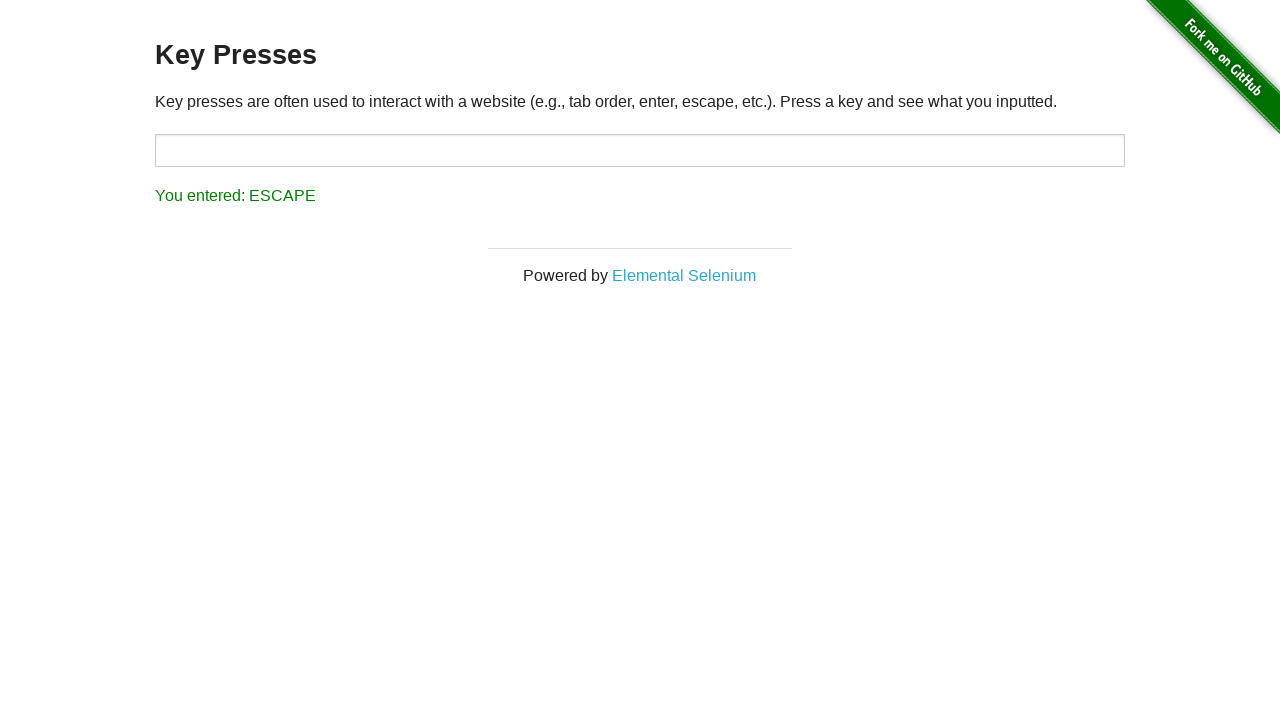

Navigated to key presses test page
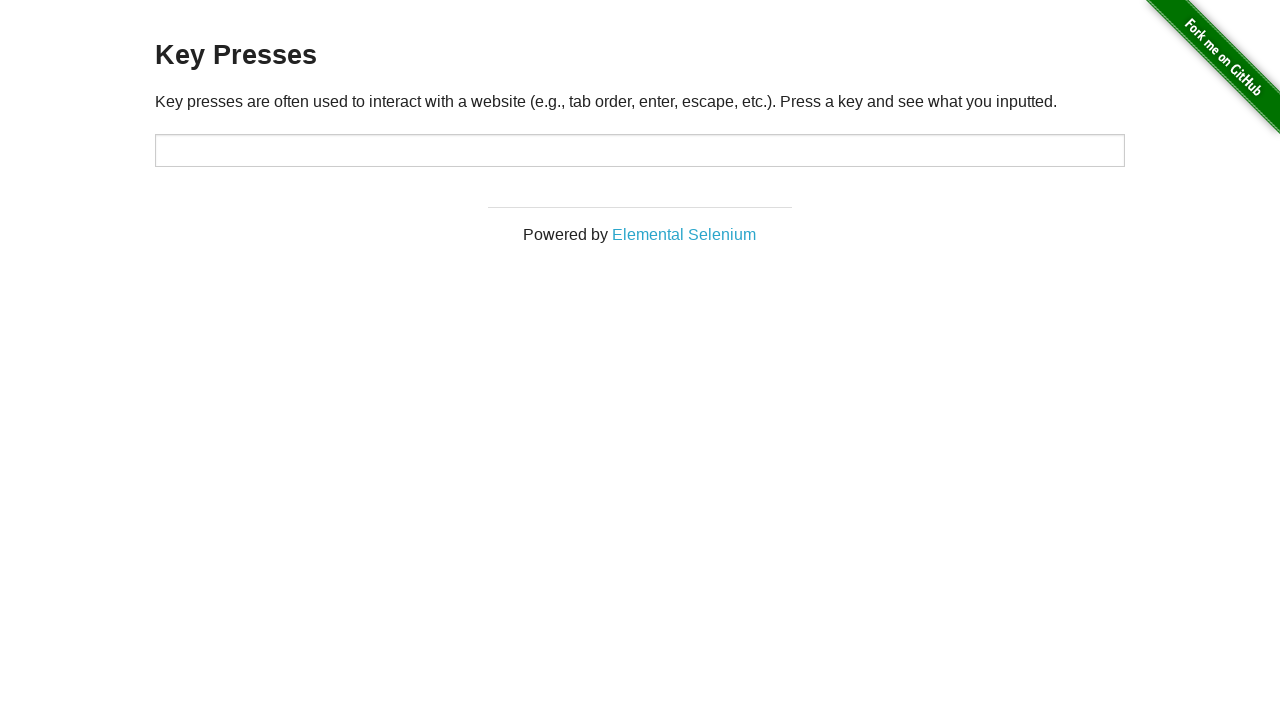

Pressed Tab key using keyboard action
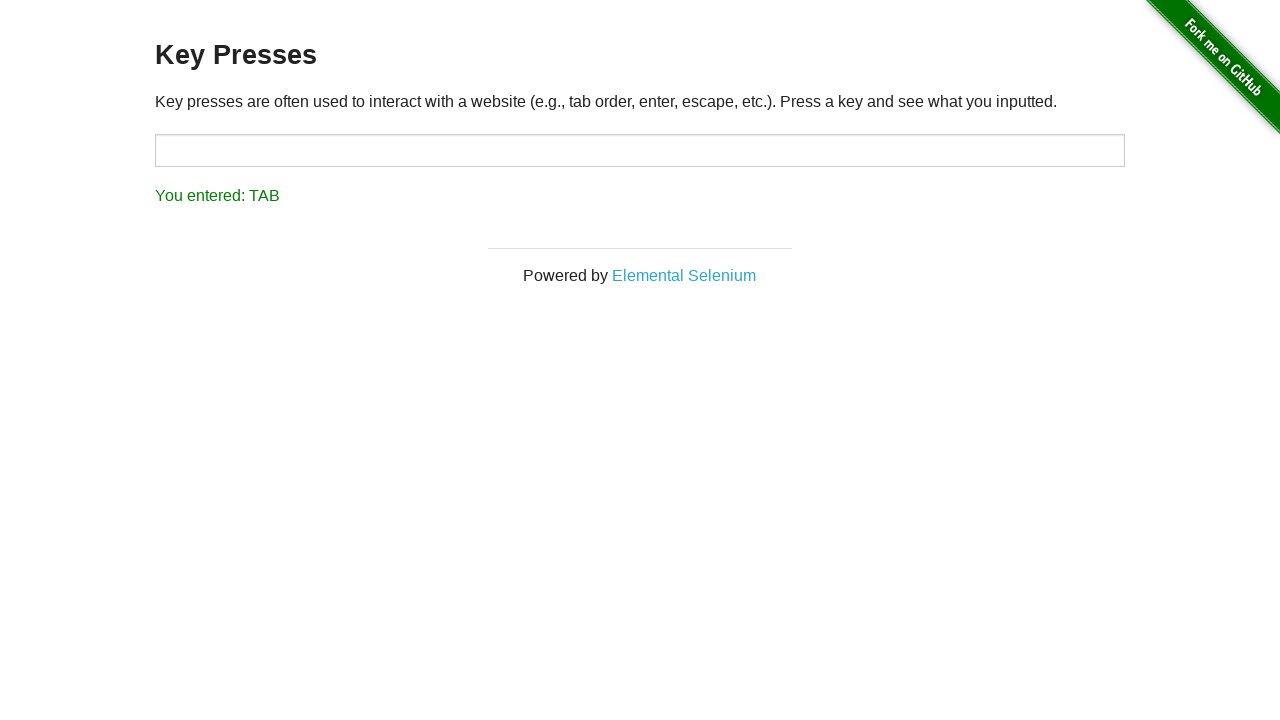

Result element loaded and is visible
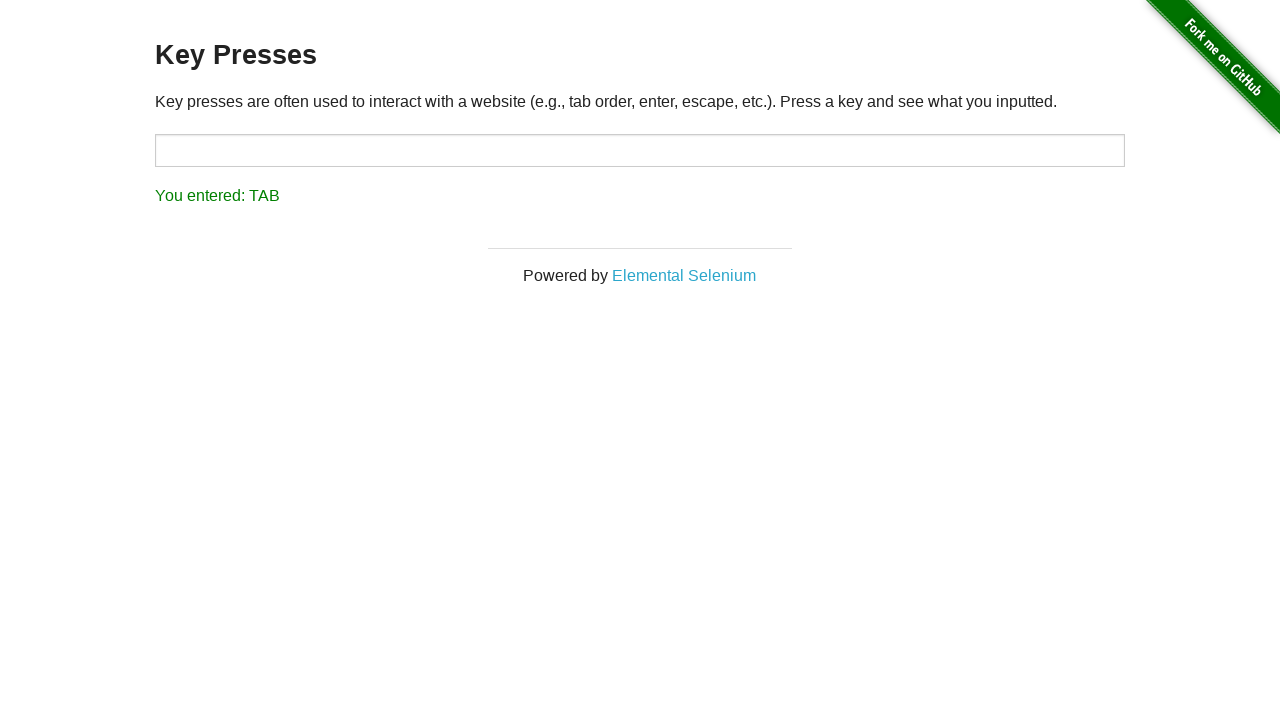

Retrieved result text: 'You entered: TAB'
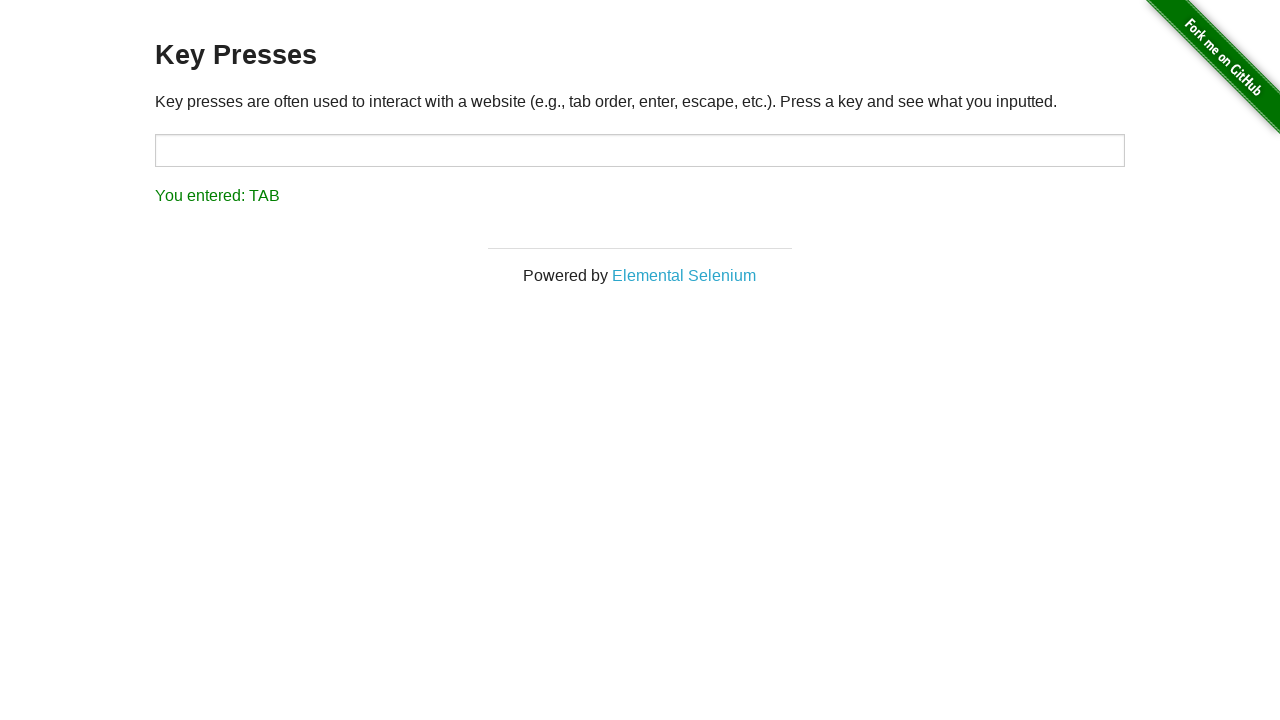

Verified result text displays 'You entered: TAB'
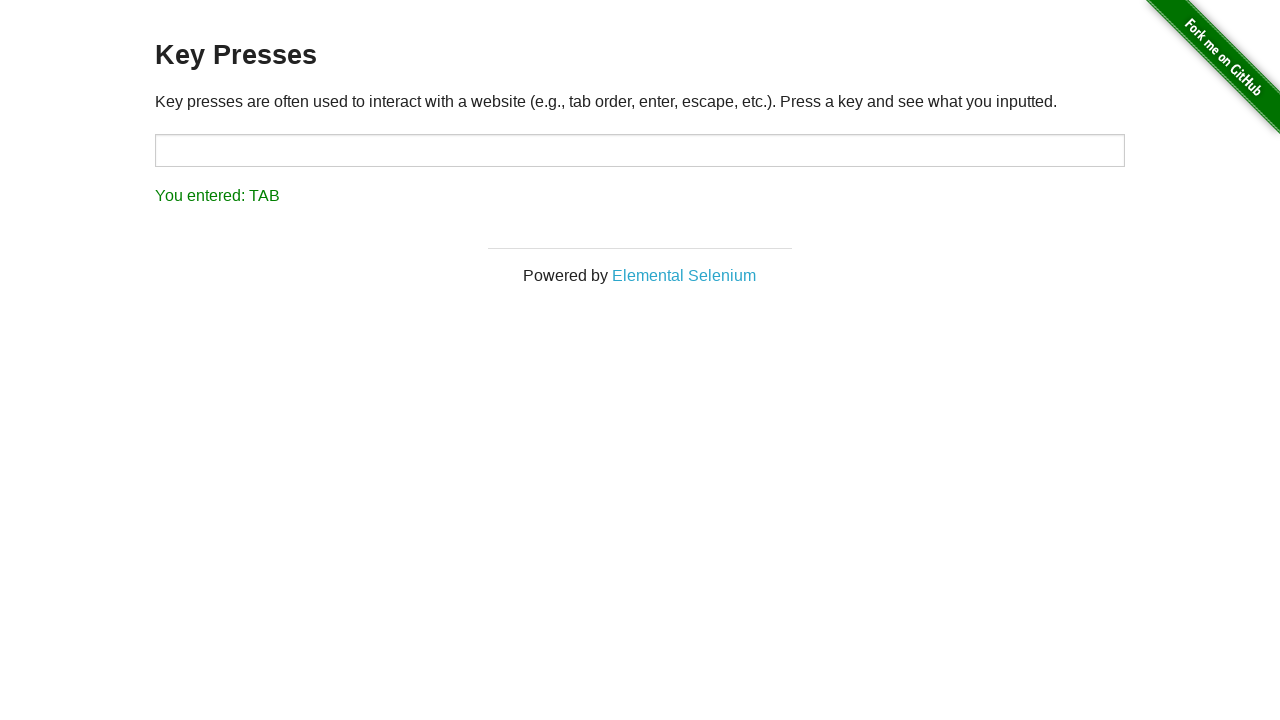

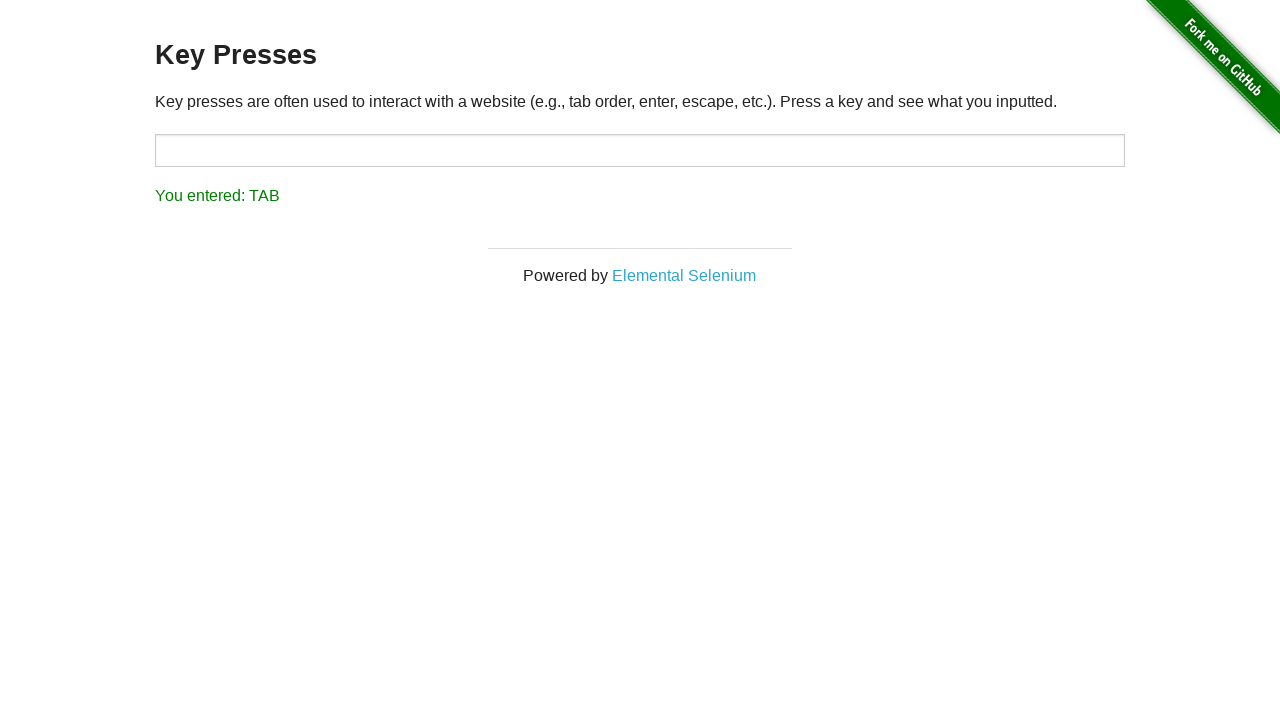